Navigates to the Jawwy premium page and verifies the page loads successfully by checking for the page title.

Starting URL: https://pages.jawwy.sa/premium/en/

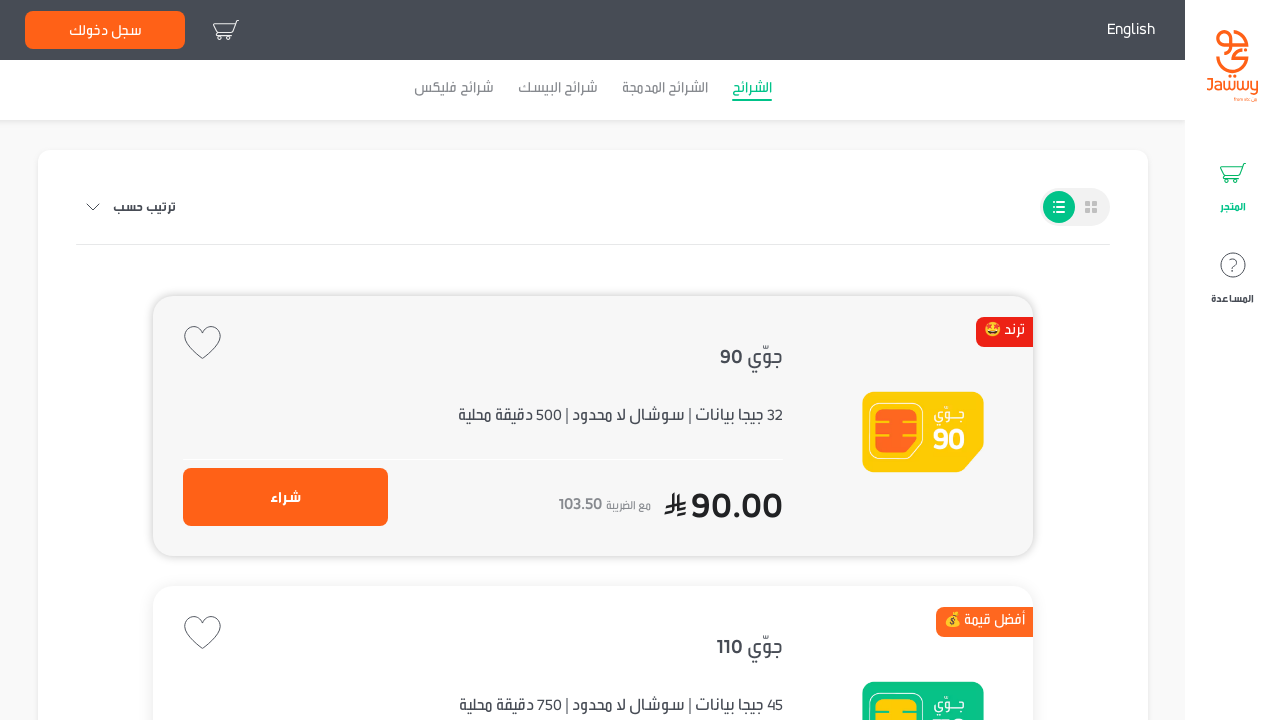

Waited for page to reach domcontentloaded state
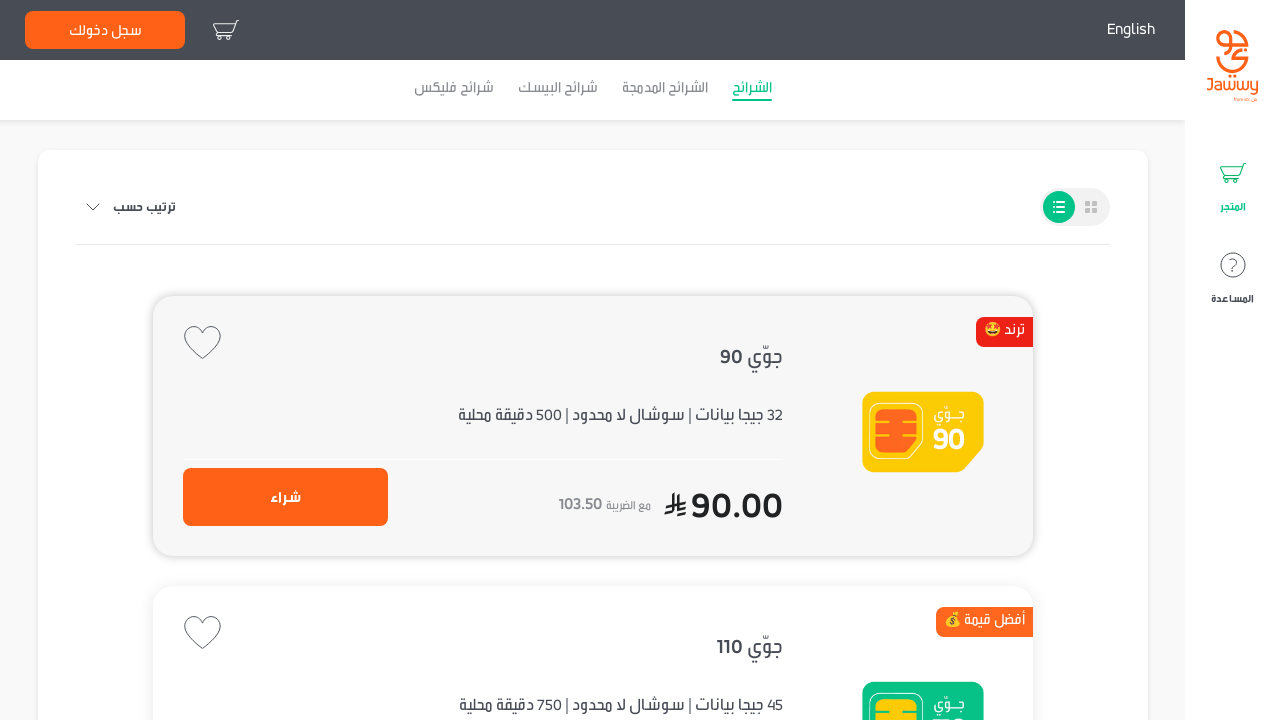

Verified page title is not empty - Jawwy premium page loaded successfully
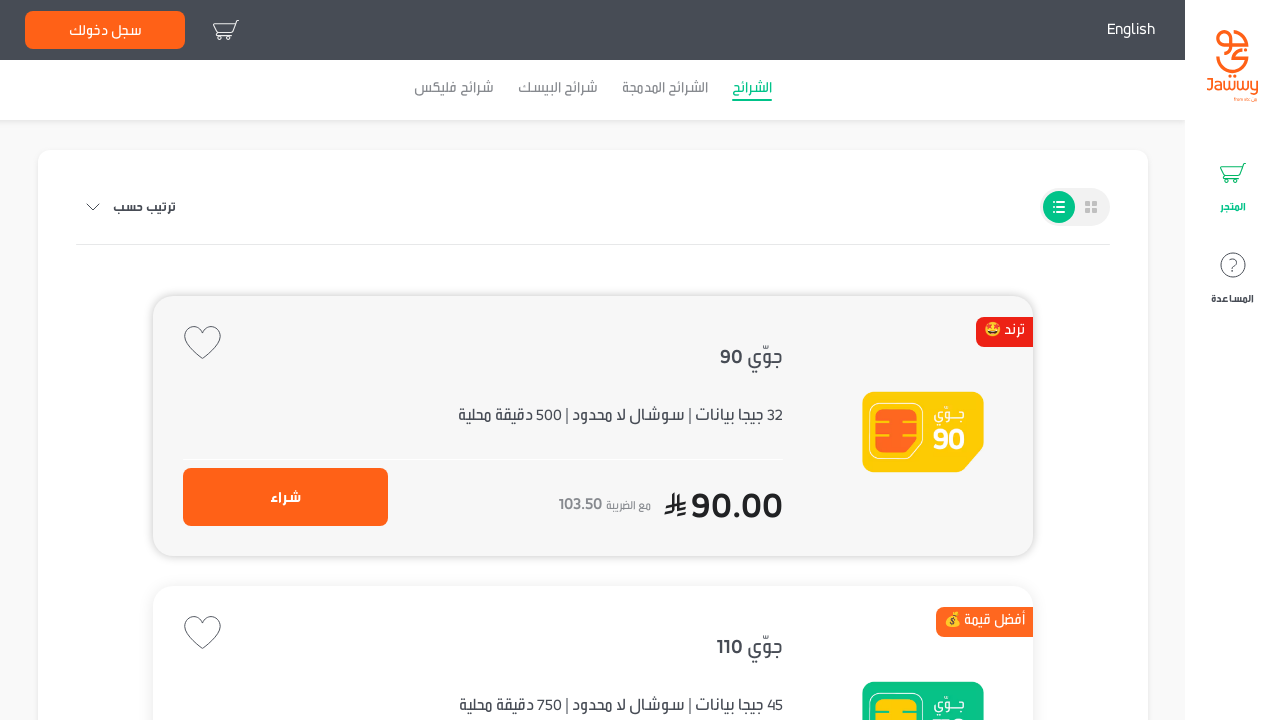

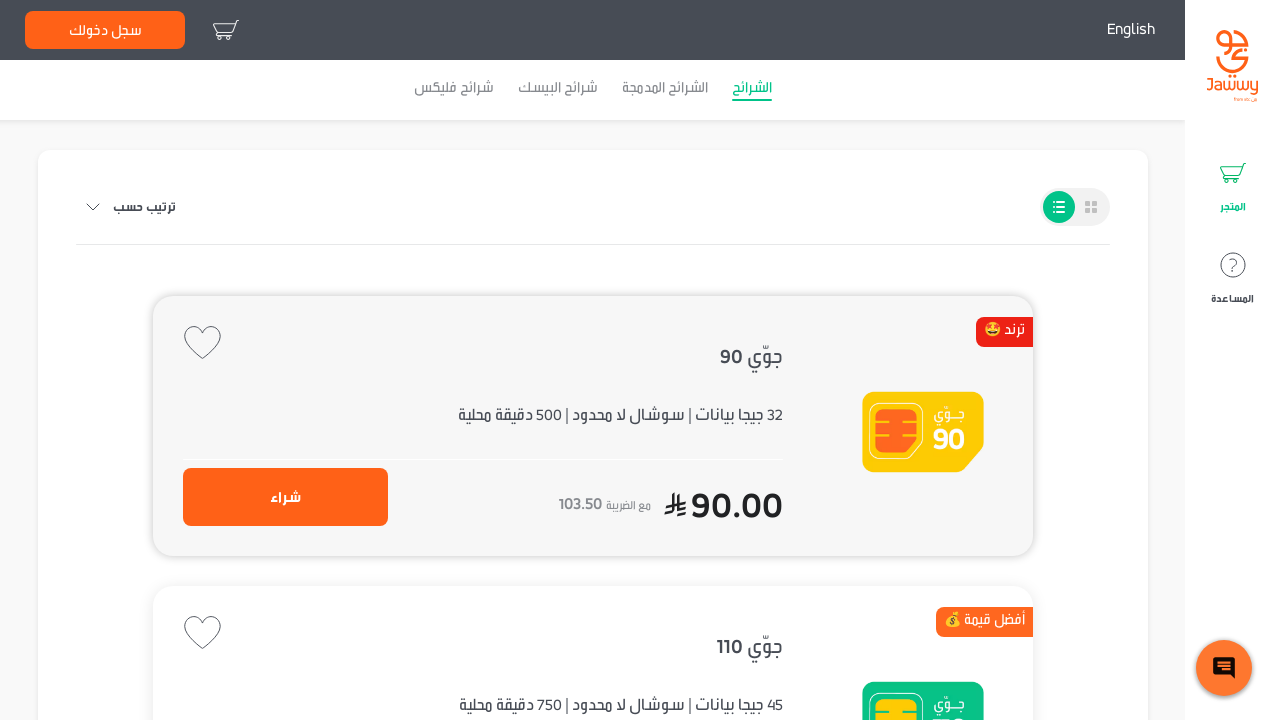